Tests opting out of A/B tests by adding an opt-out cookie on the homepage before navigating to the A/B test page.

Starting URL: http://the-internet.herokuapp.com

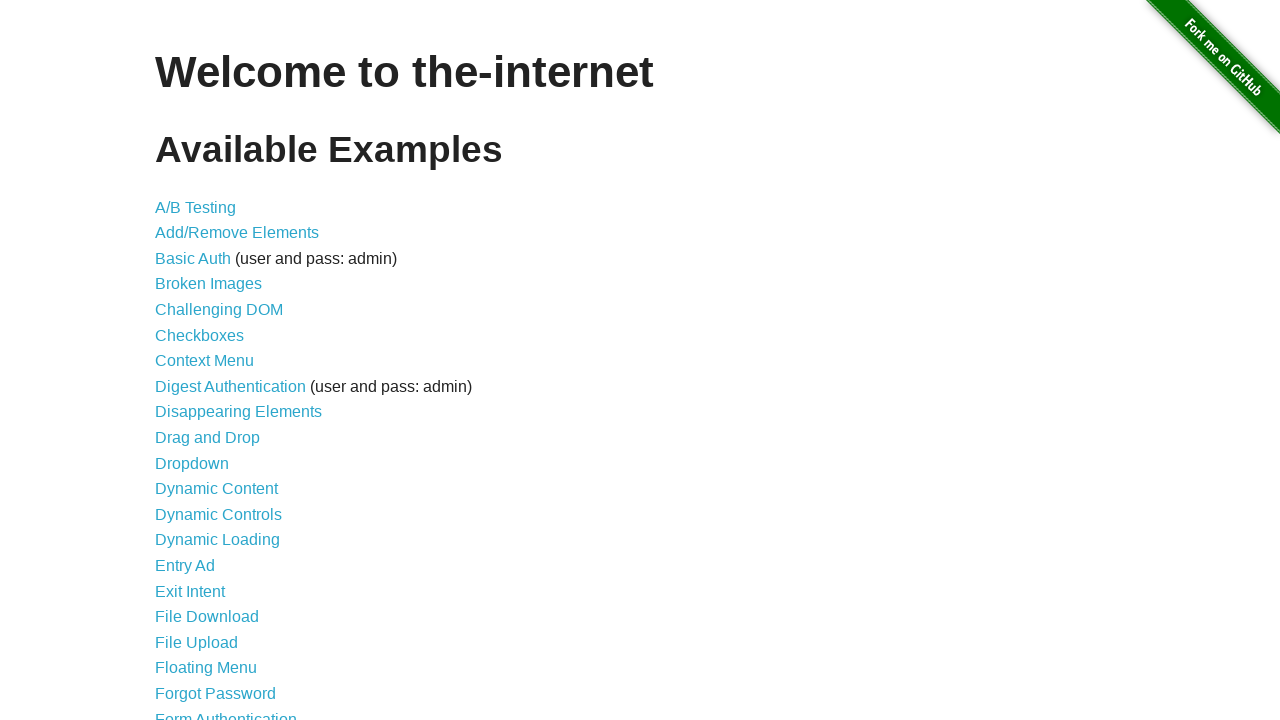

Added optimizelyOptOut cookie to the browser context
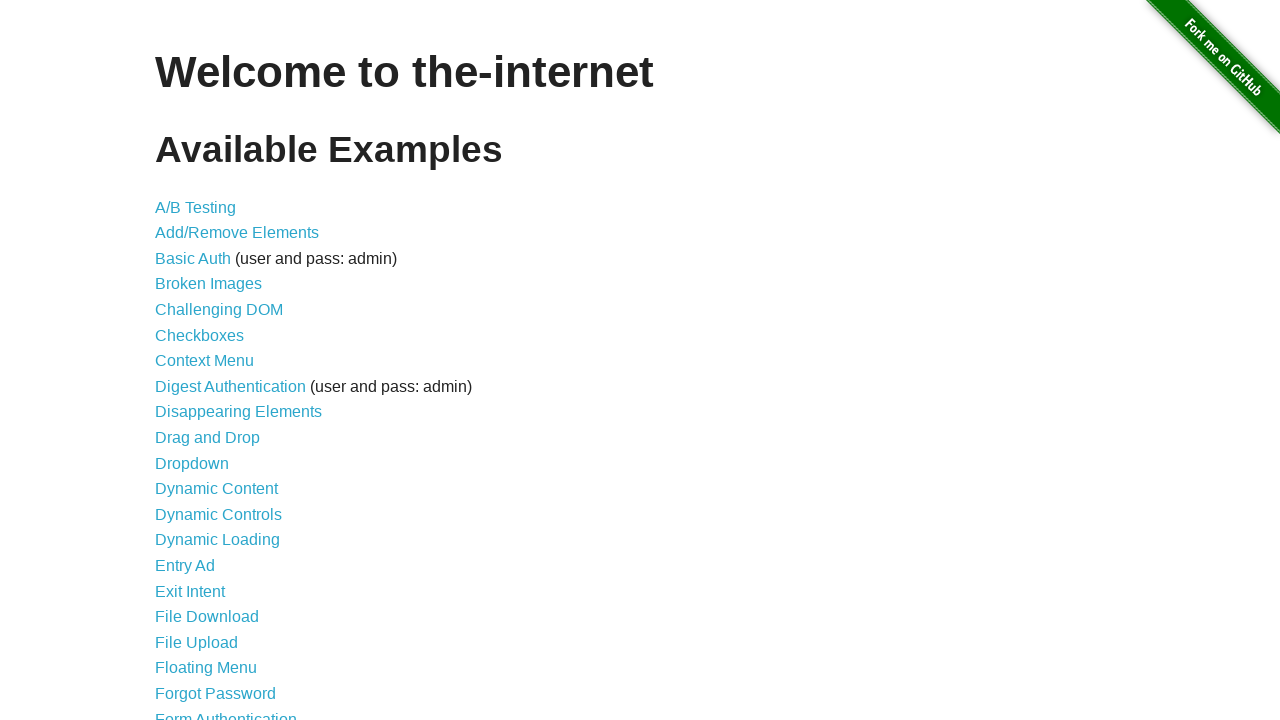

Navigated to A/B test page at http://the-internet.herokuapp.com/abtest
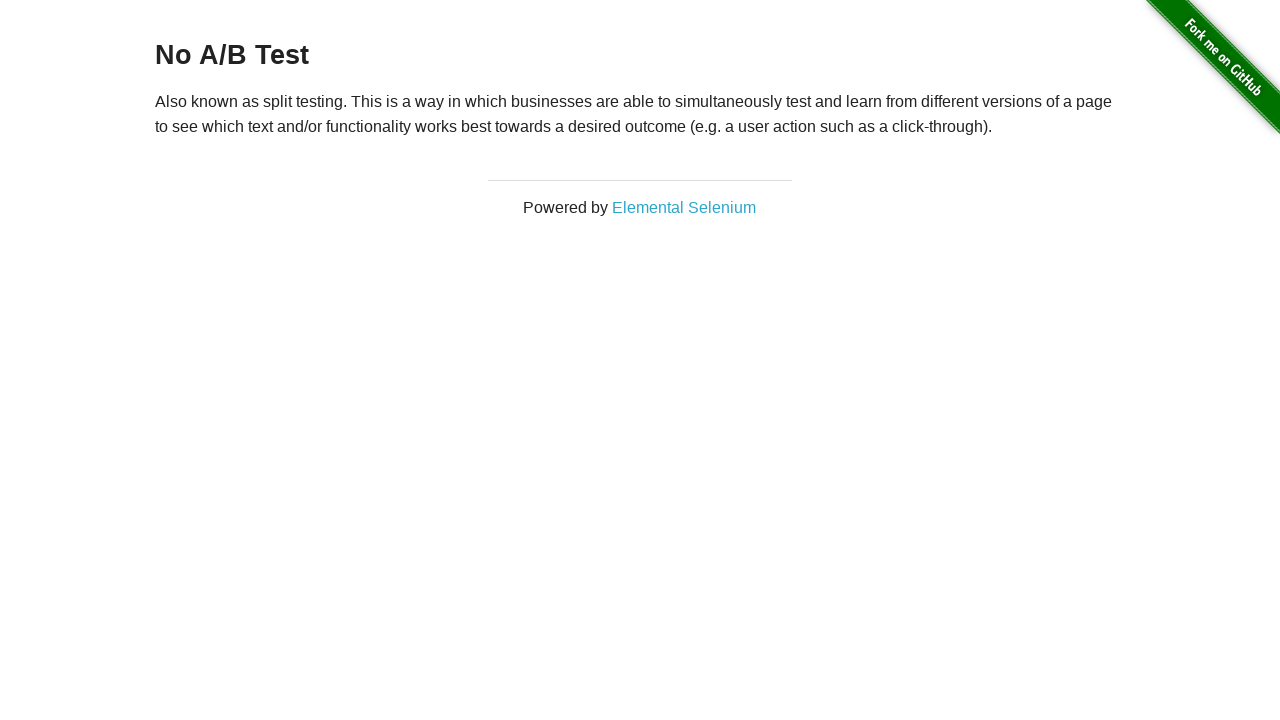

Retrieved heading text from page
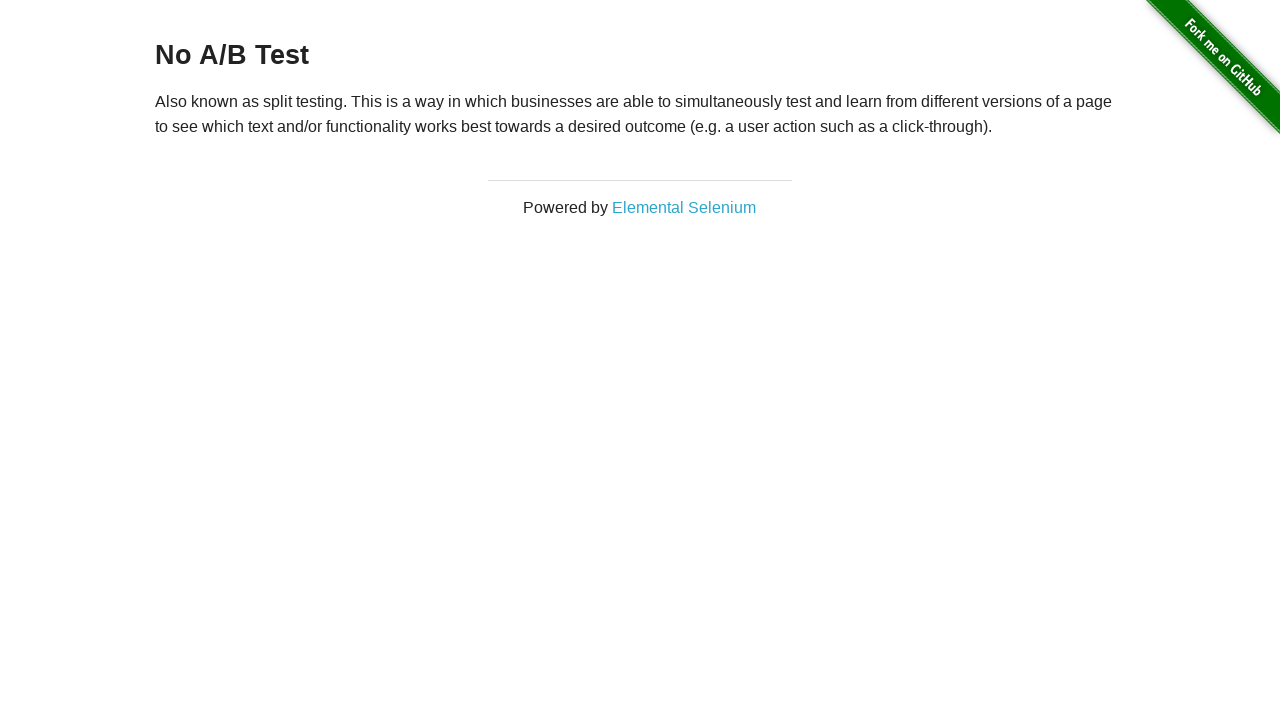

Verified that heading text equals 'No A/B Test', confirming opt-out cookie prevented A/B test assignment
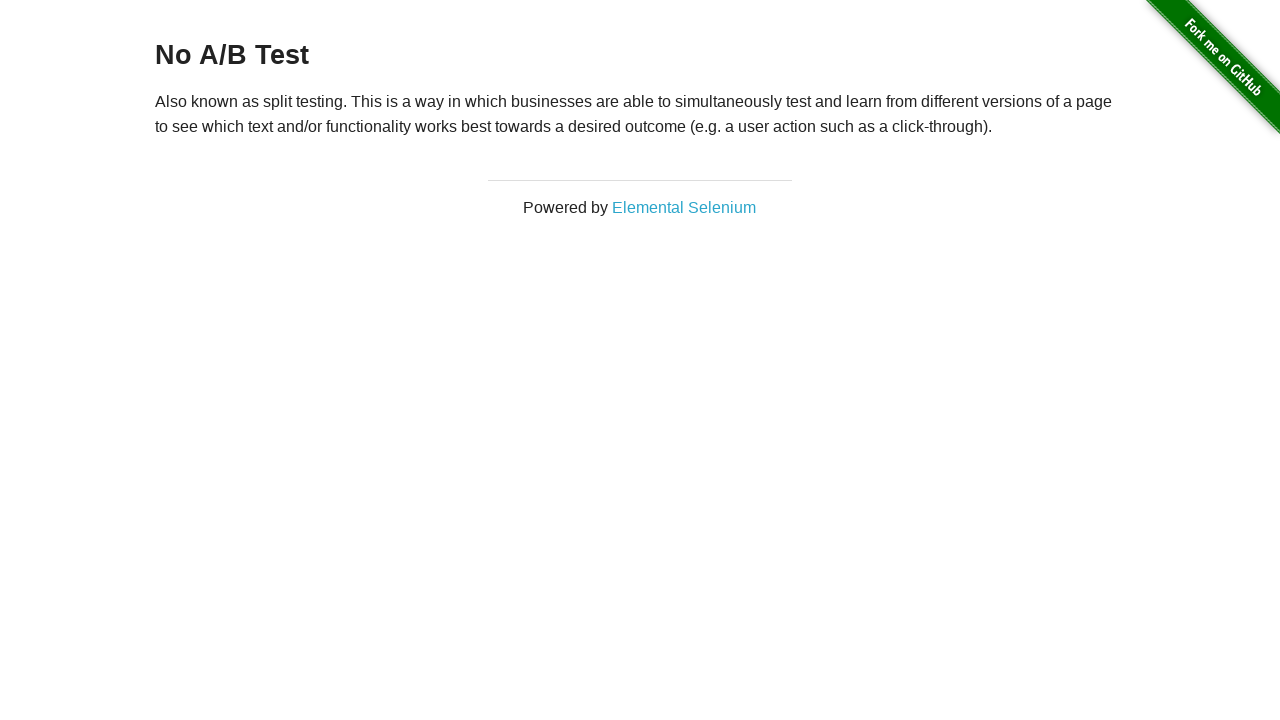

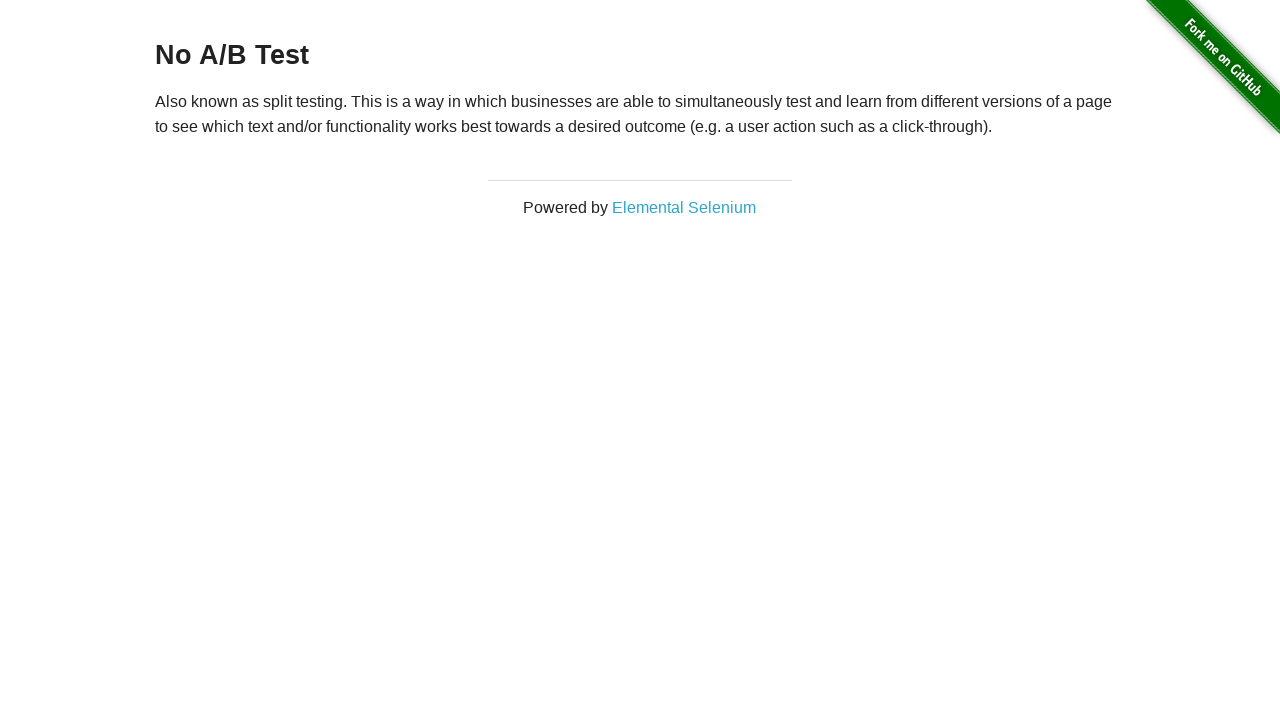